Tests that the landscape image loads with extended timeout and verifies its src attribute

Starting URL: https://bonigarcia.dev/selenium-webdriver-java/loading-images.html

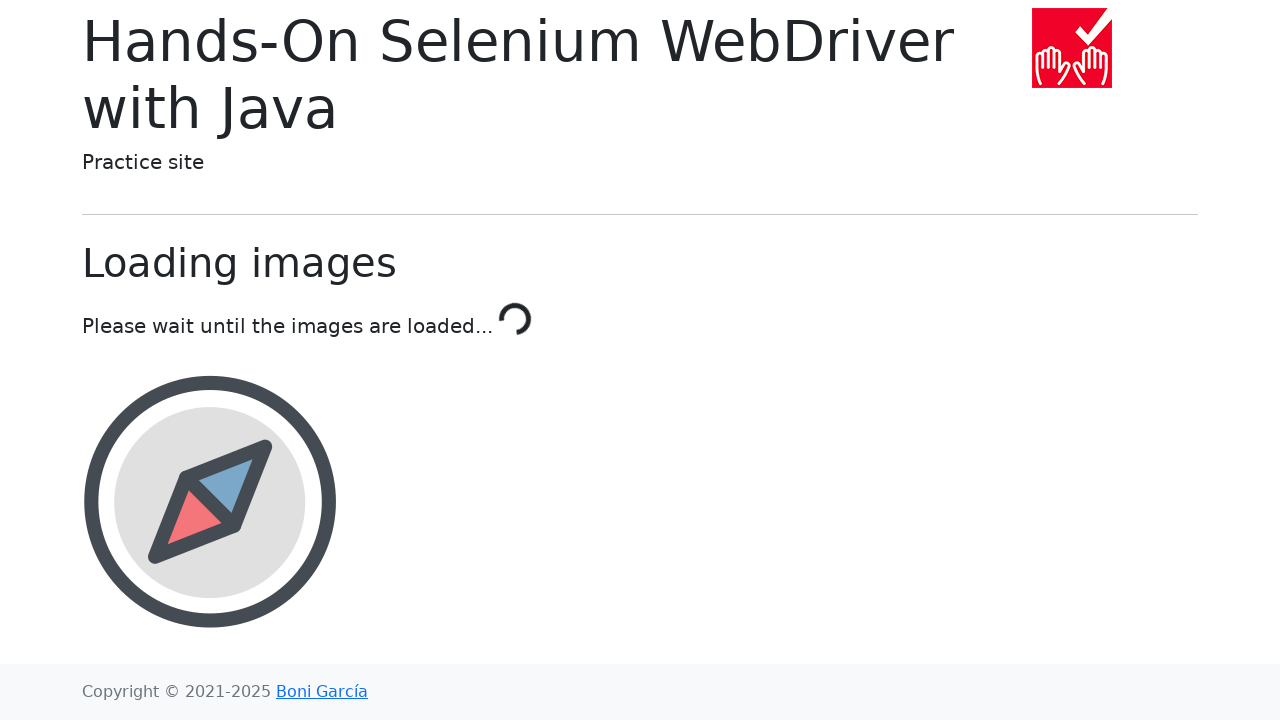

Navigated to loading images test page
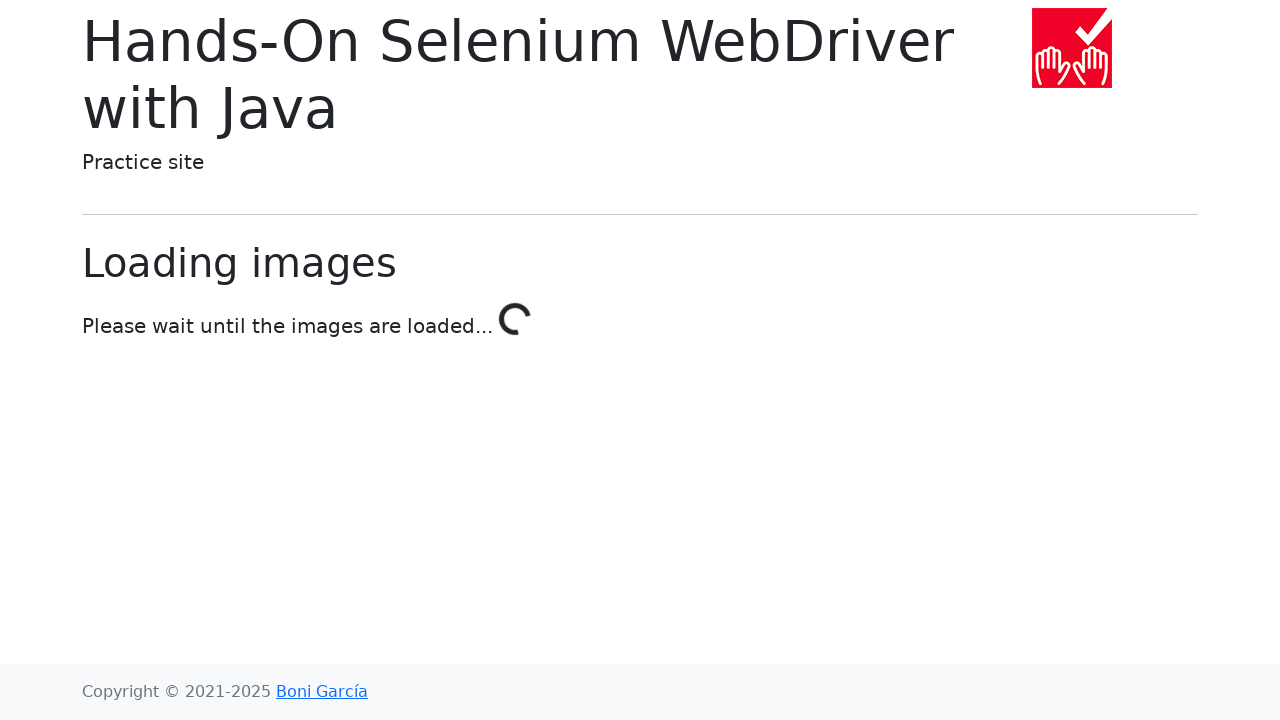

Located landscape image element
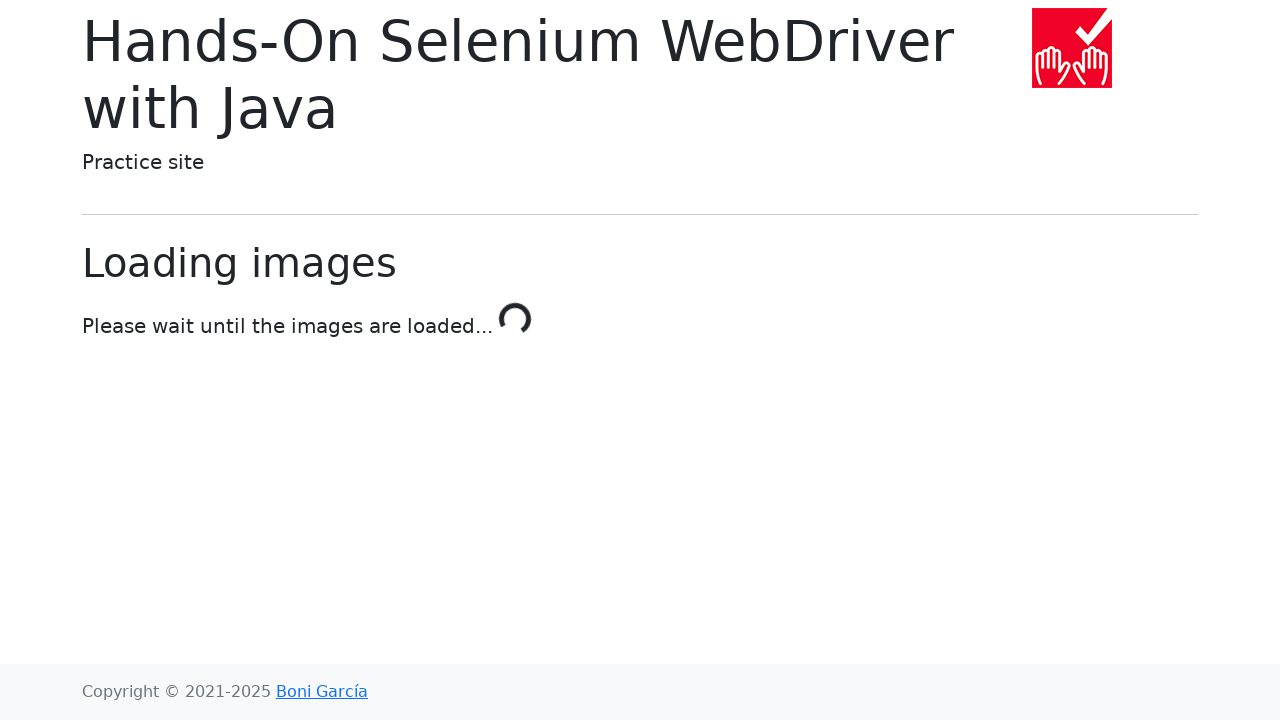

Landscape image loaded with extended timeout (10000ms)
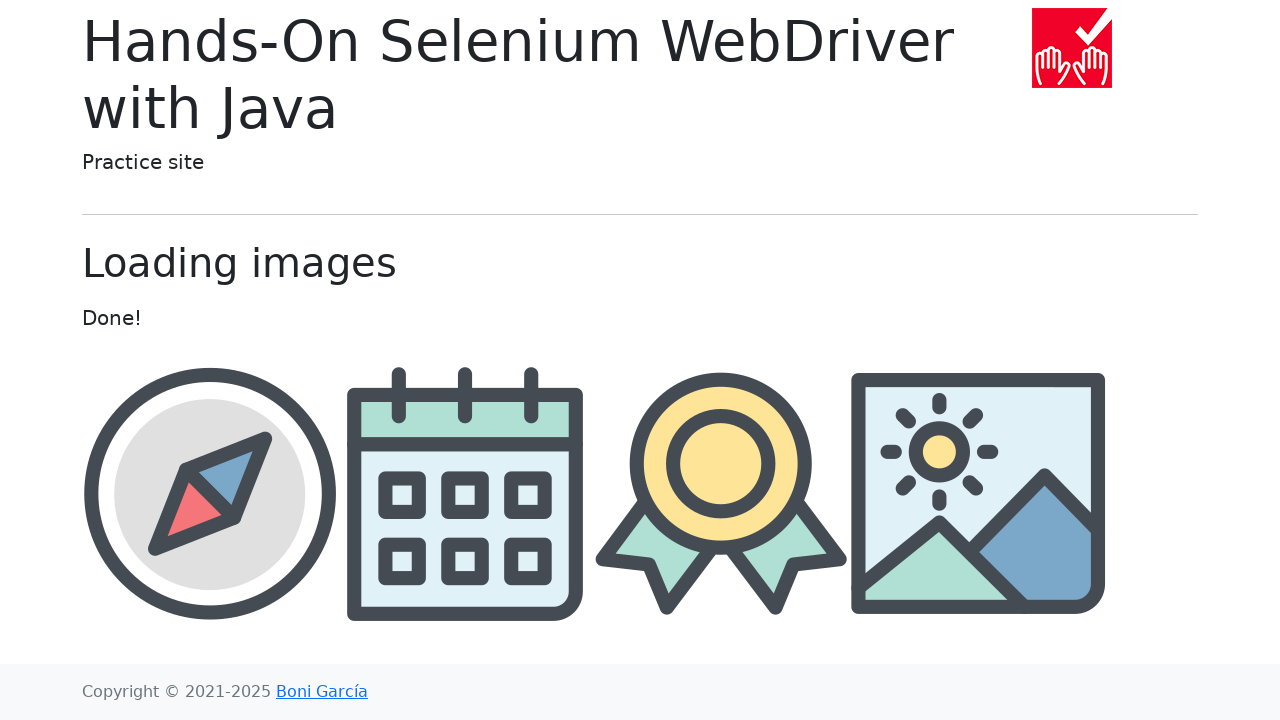

Retrieved src attribute: img/landscape.png
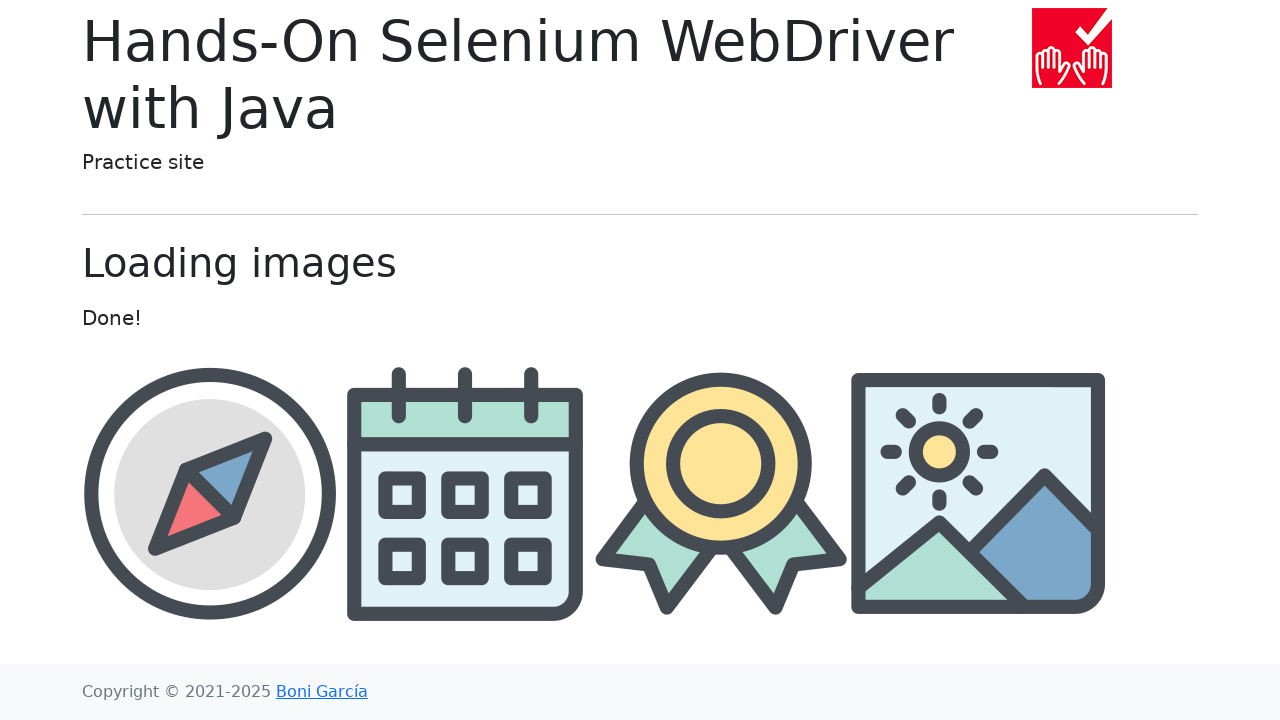

Verified that 'landscape' is present in src attribute
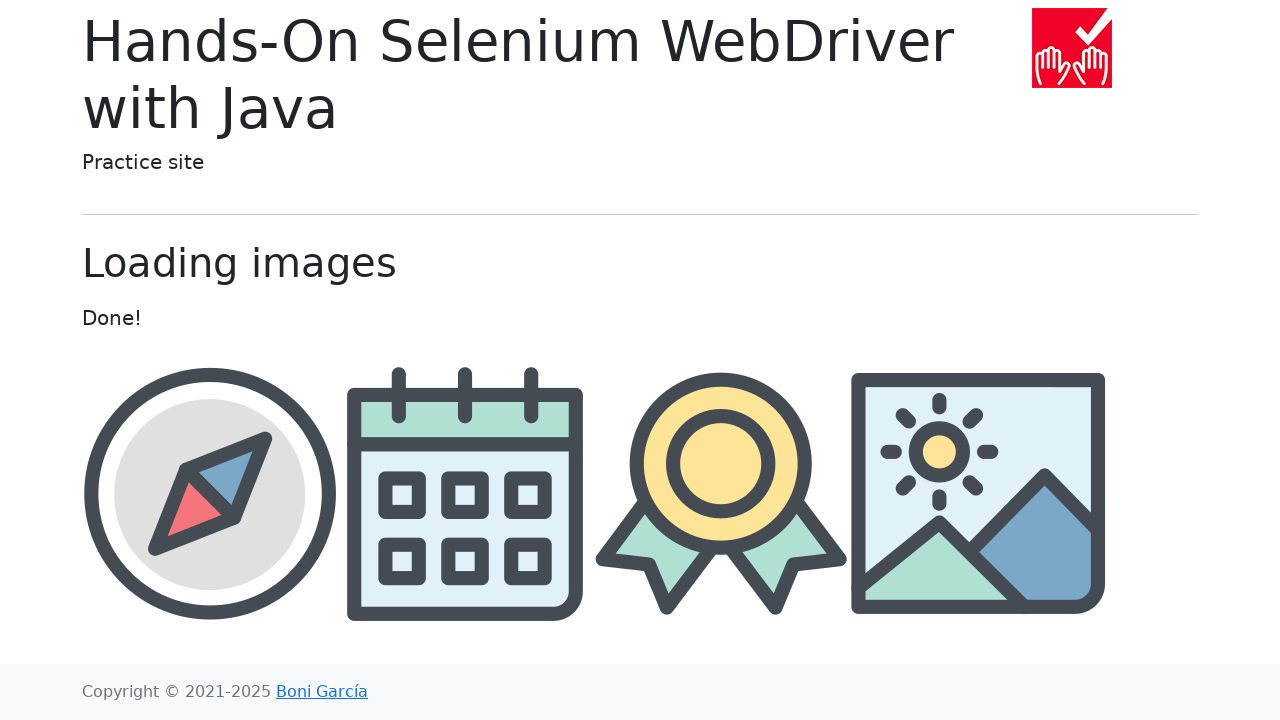

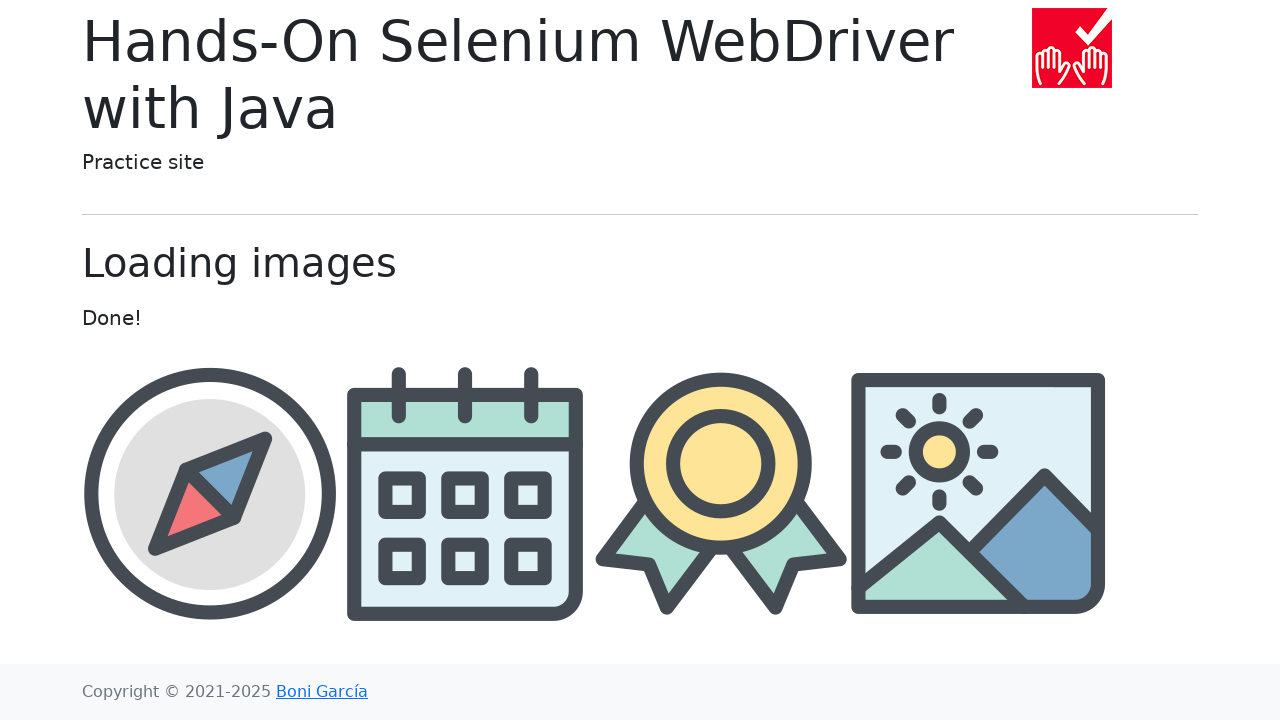